Tests keyboard input functionality by typing text into an input field, verifying the value was entered, then clearing the field and verifying it is empty.

Starting URL: https://bonigarcia.dev/selenium-webdriver-java/web-form.html

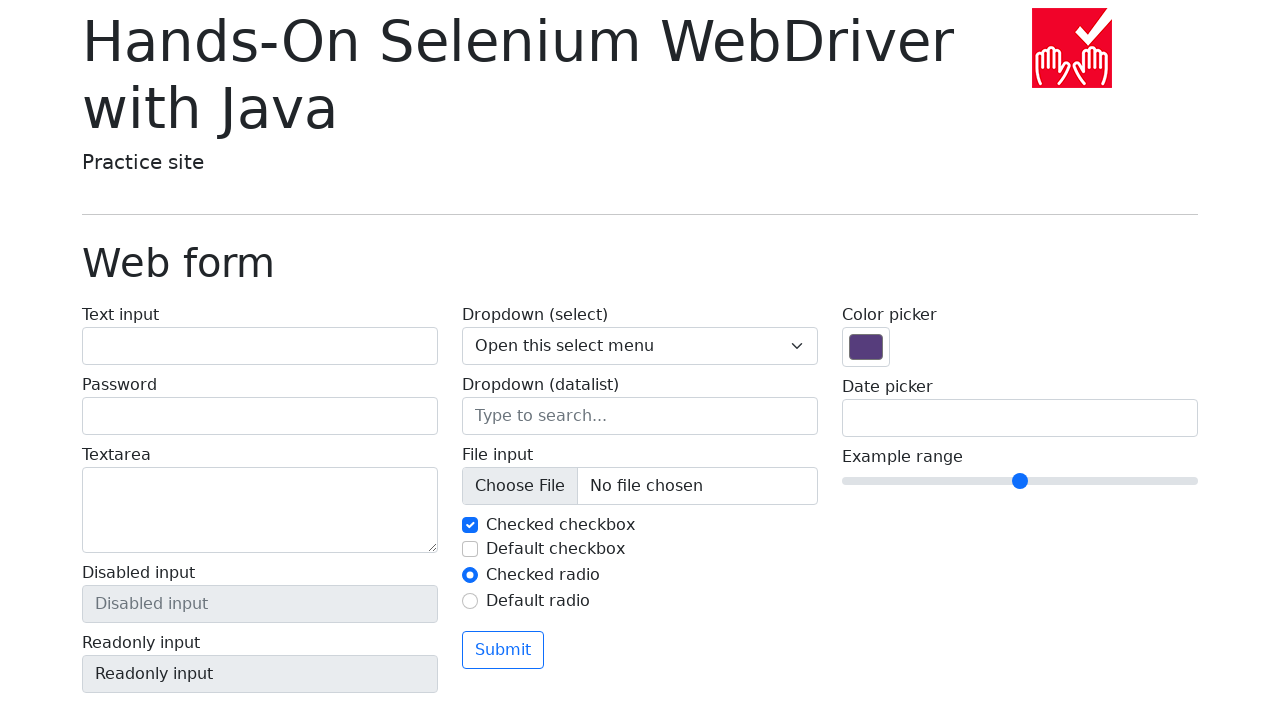

Navigated to web form page
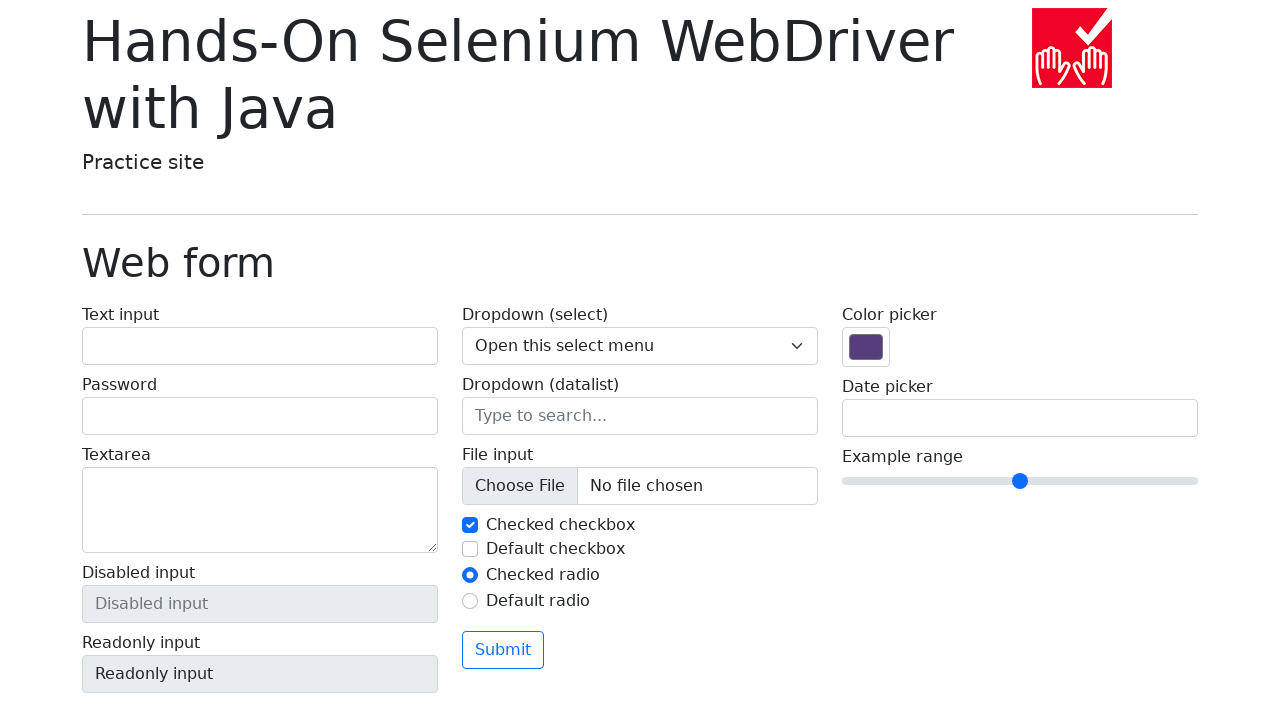

Filled text input field with 'Hello World!' on input[name='my-text']
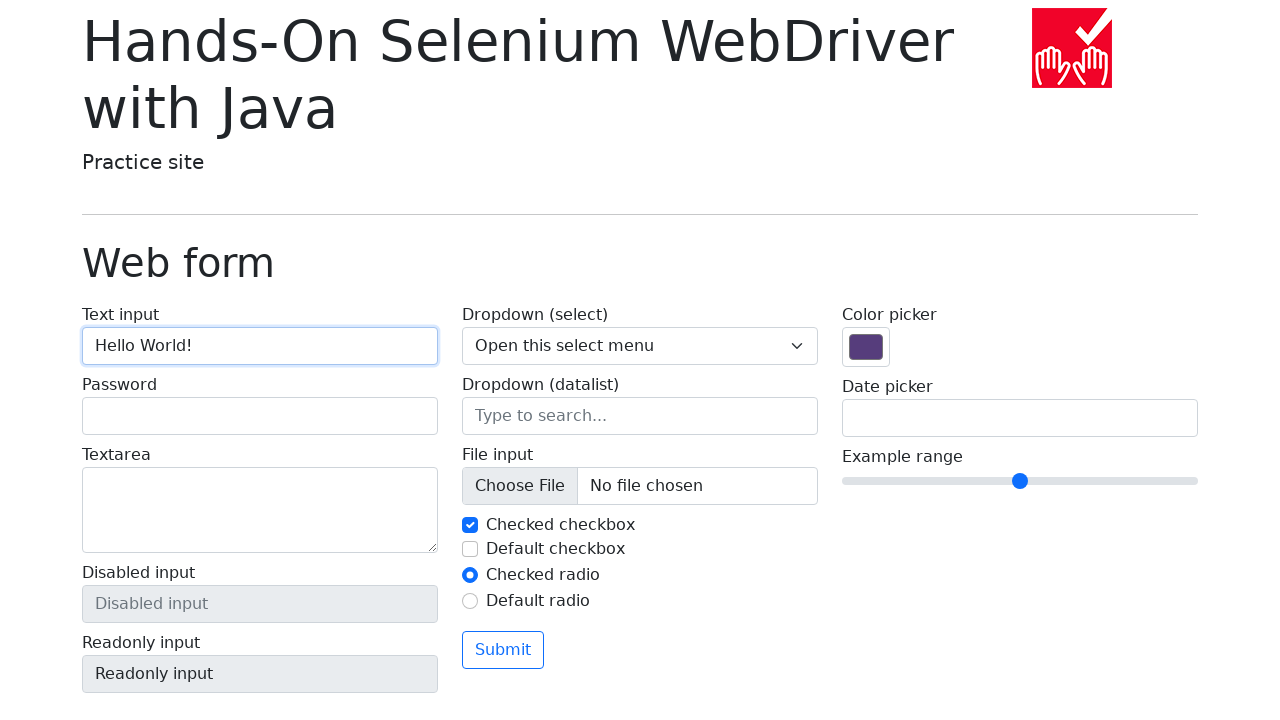

Located text input field
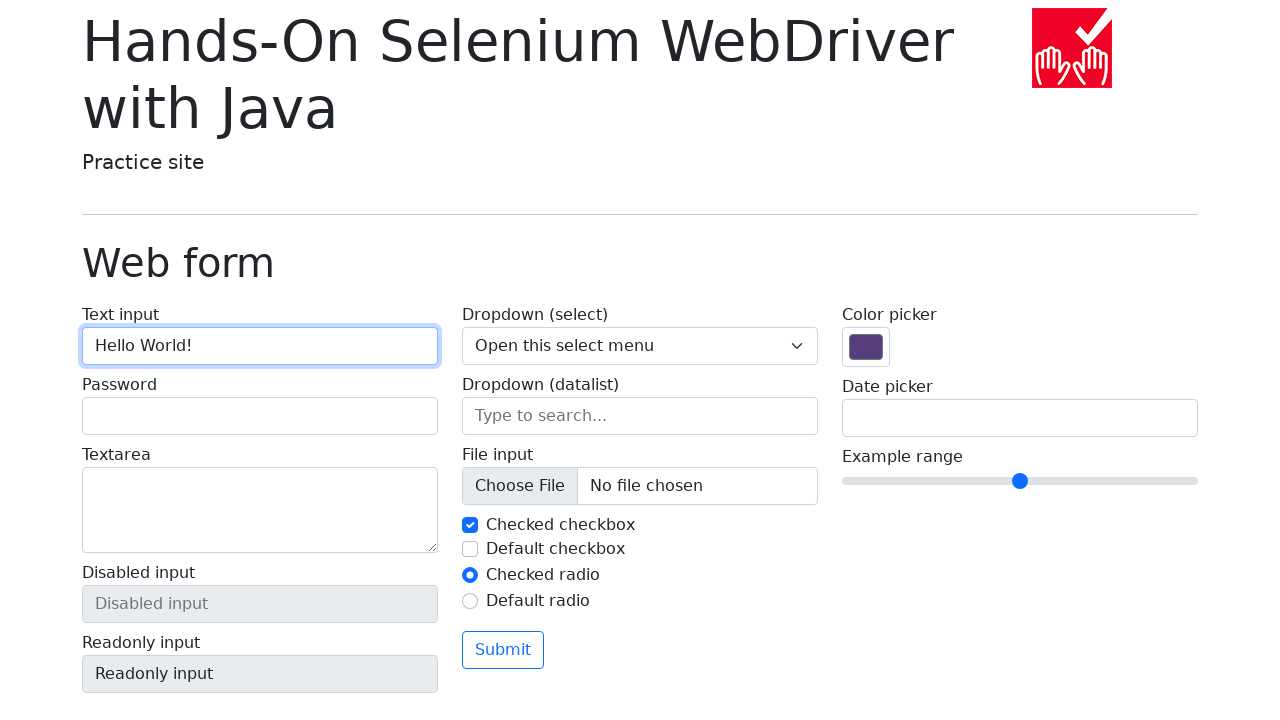

Verified text input field contains 'Hello World!'
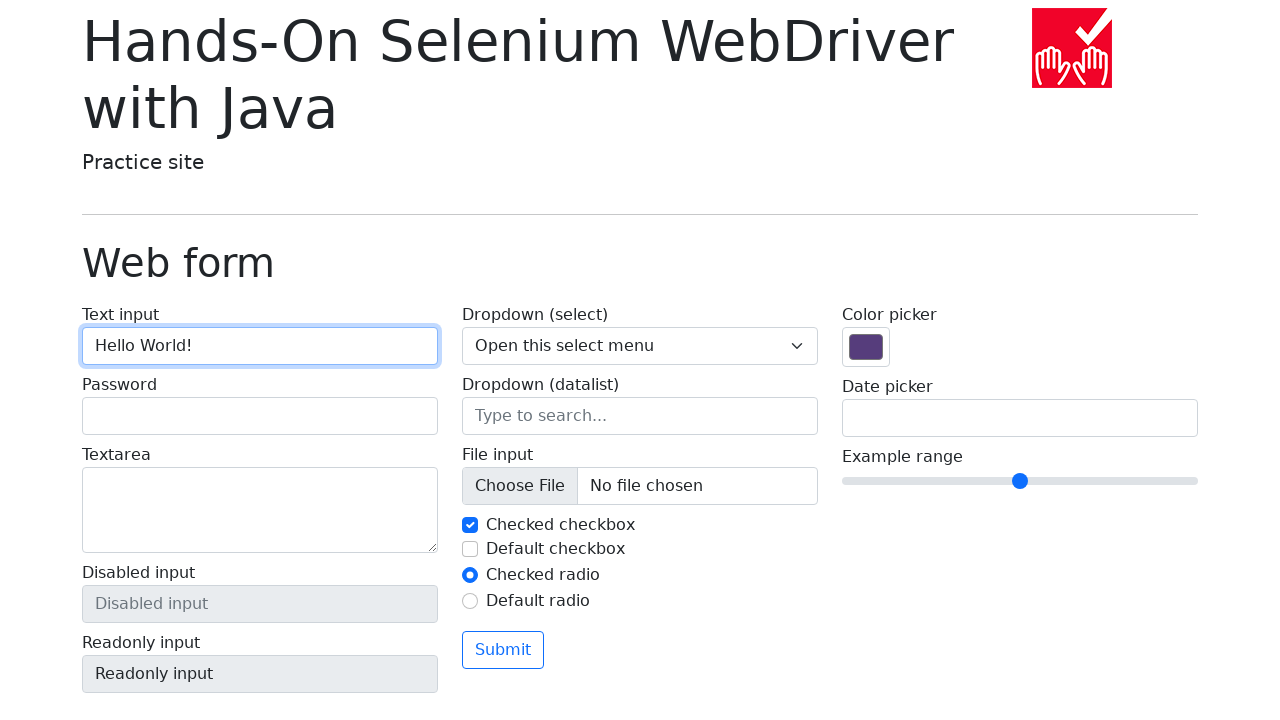

Cleared text input field on input[name='my-text']
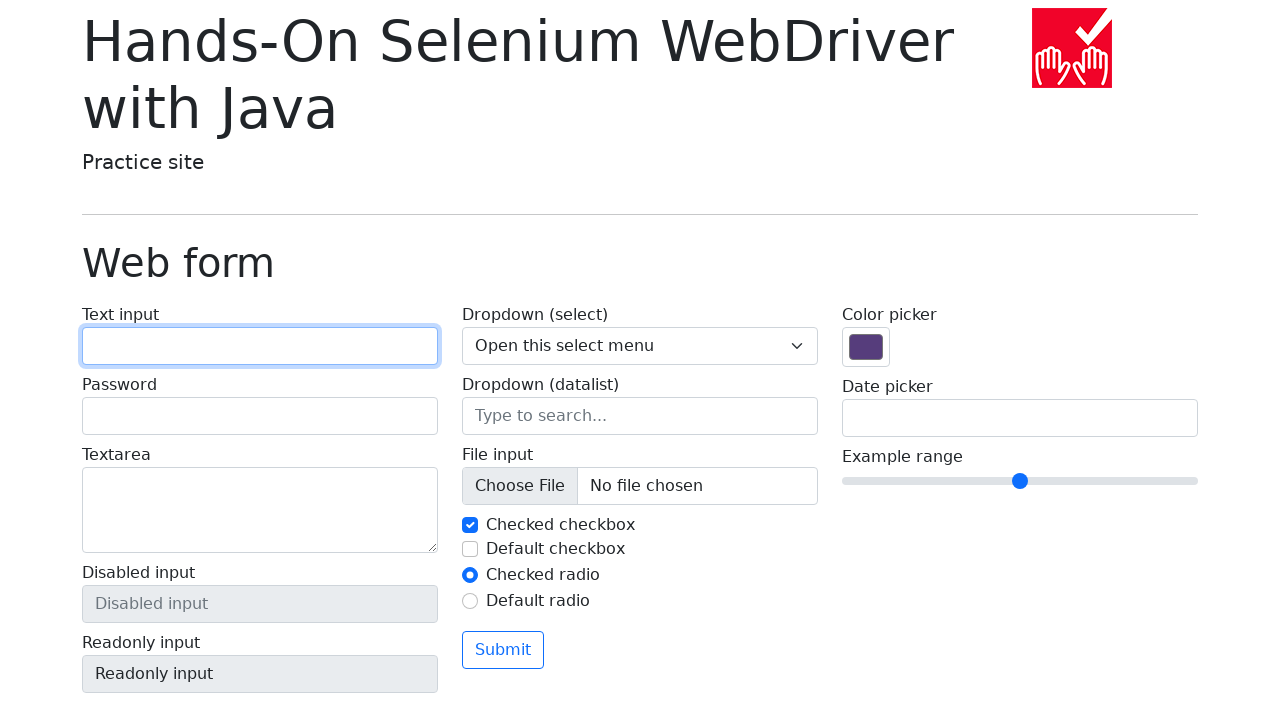

Verified text input field is now empty
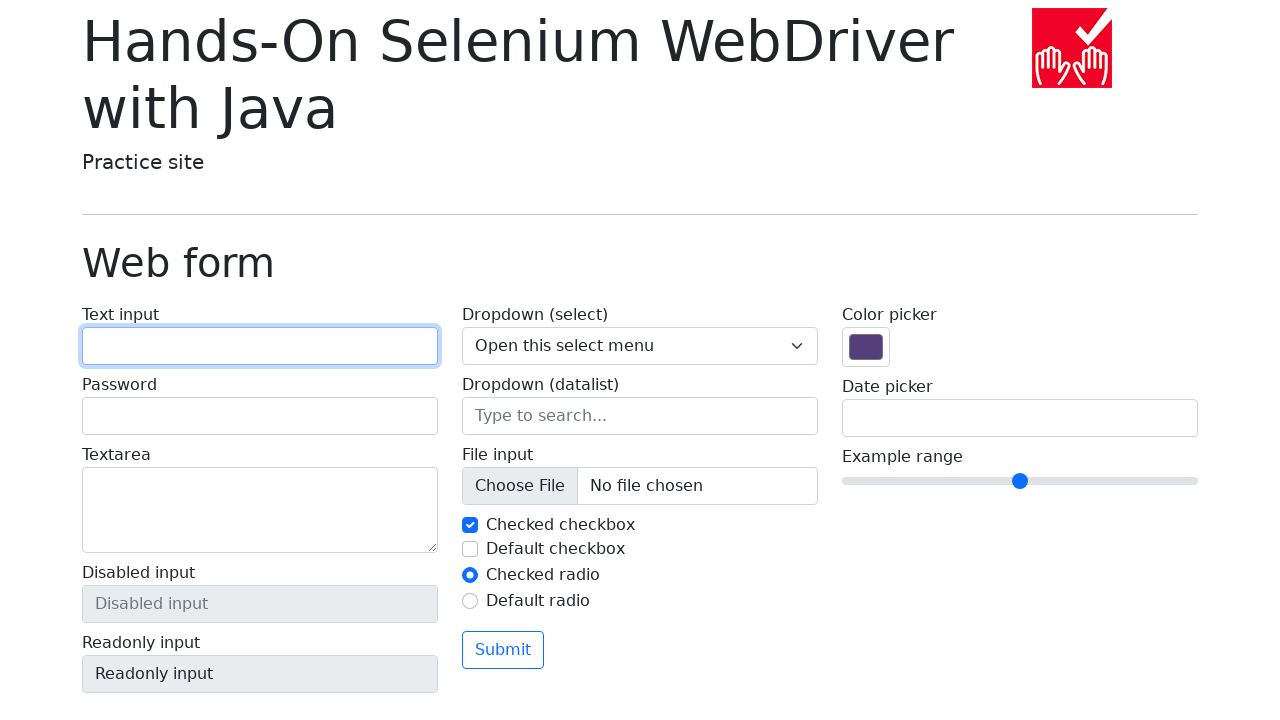

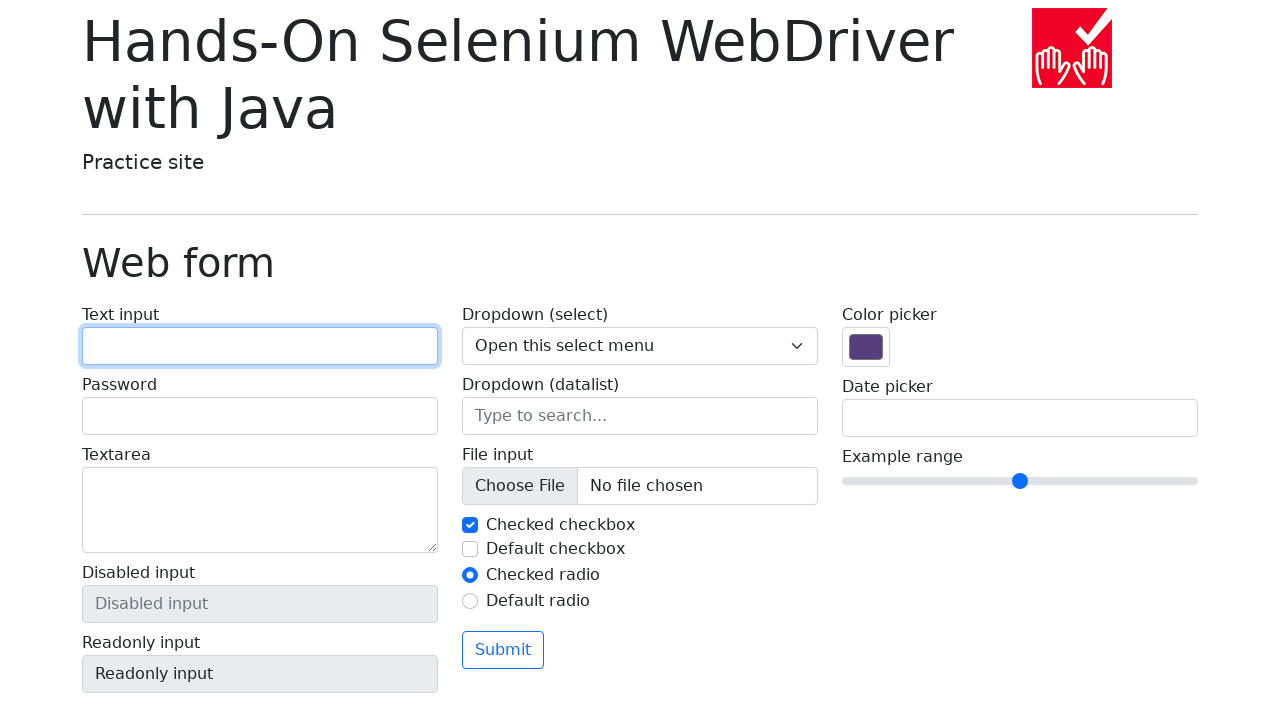